Tests radio button functionality by clicking Yes and Impressive radio buttons and verifying the selected value is displayed.

Starting URL: https://demoqa.com

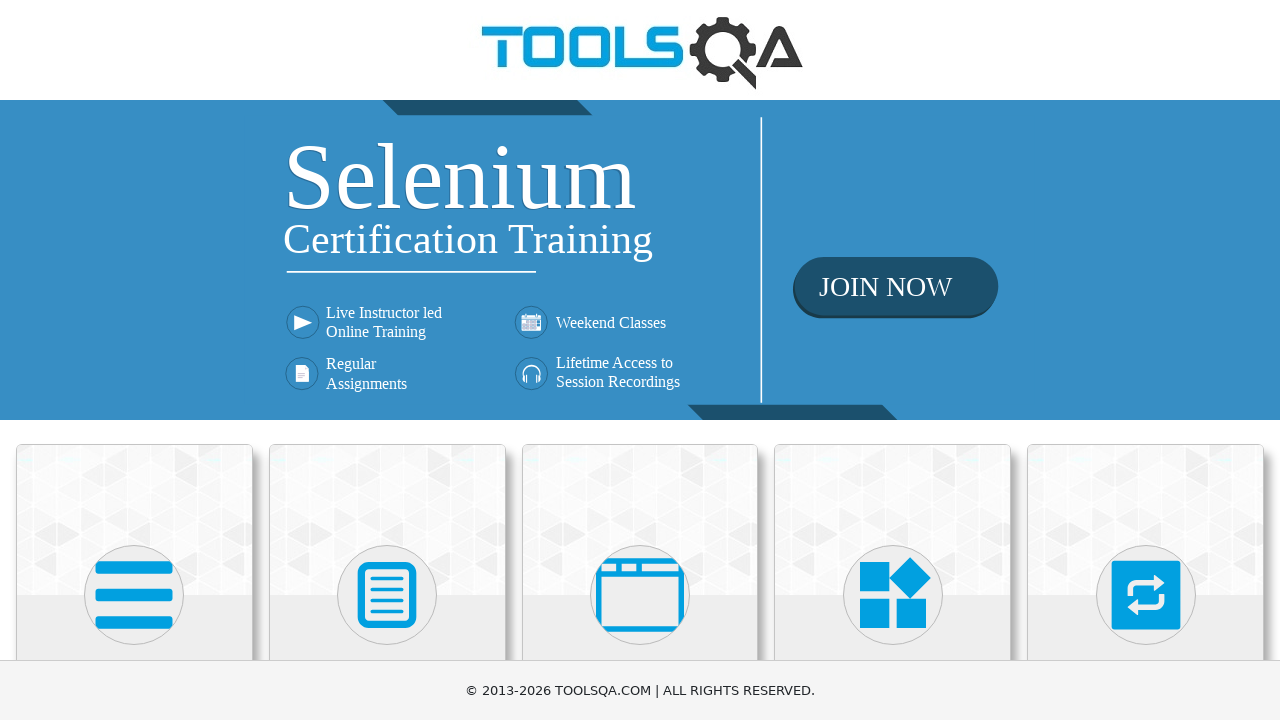

Clicked on Elements card at (134, 595) on svg[viewBox='0 0 448 512']
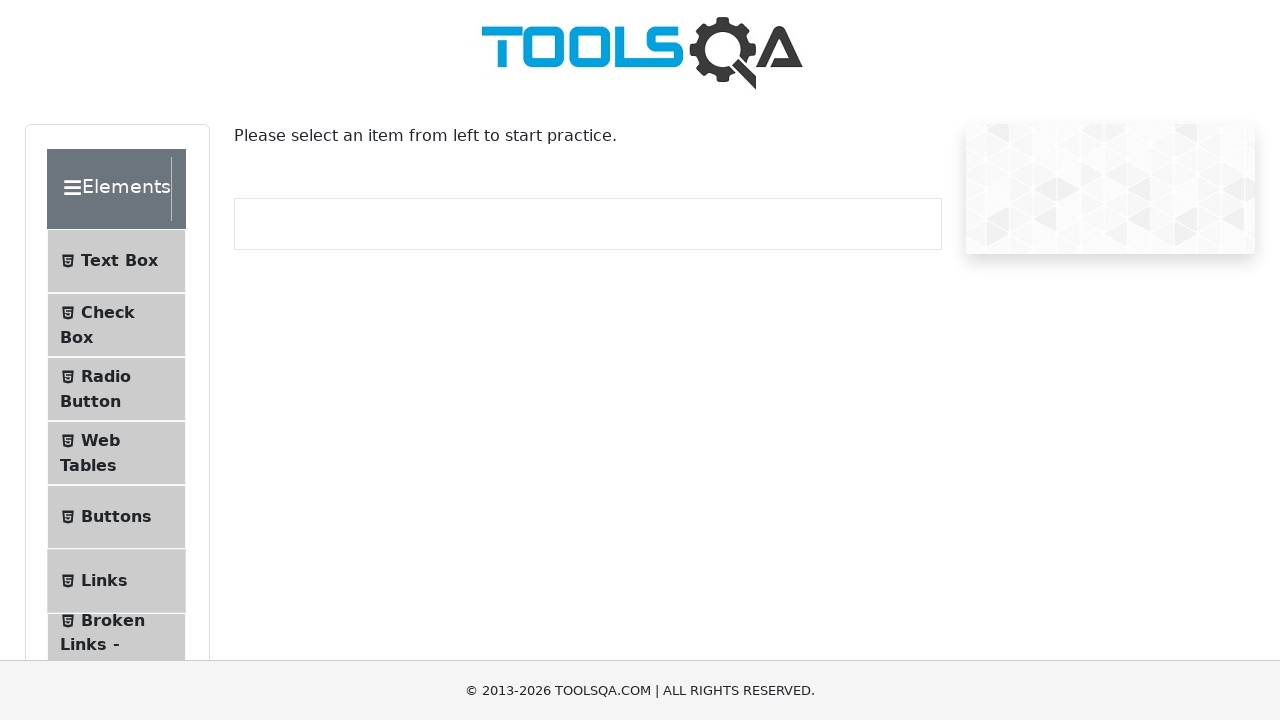

Clicked on Radio Button menu item at (116, 389) on #item-2
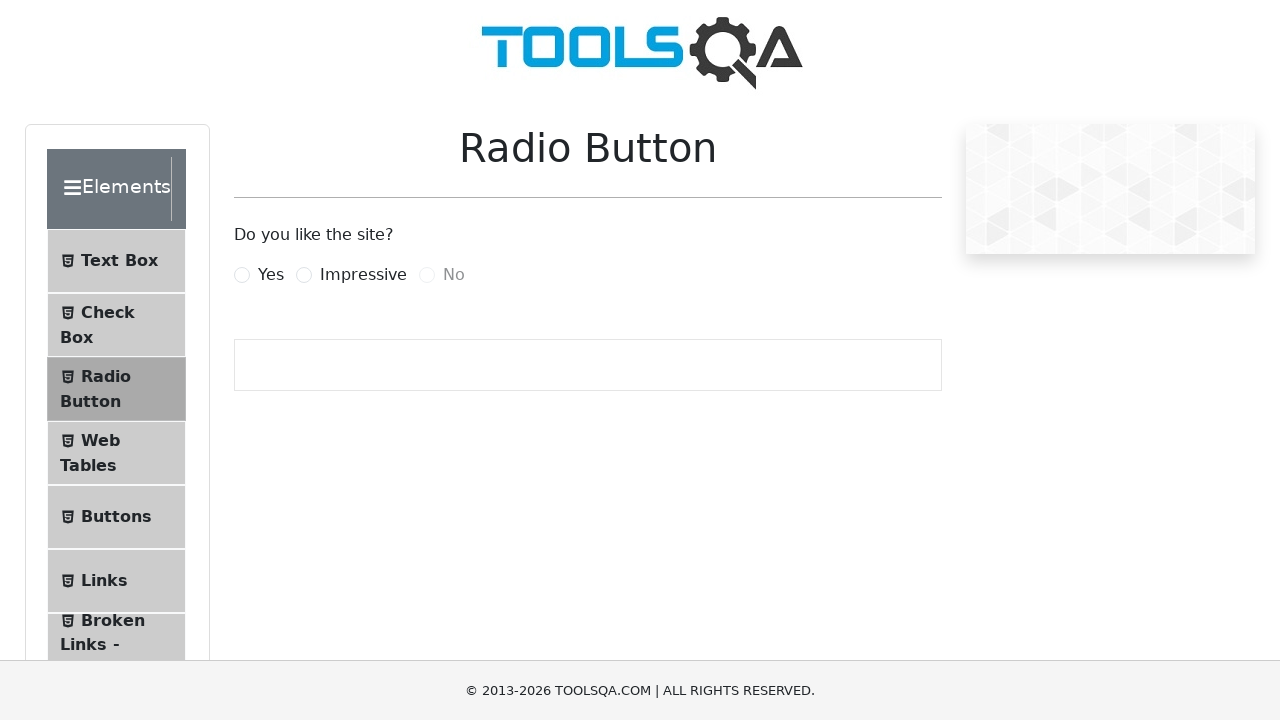

Clicked on Yes radio button at (271, 275) on label[for='yesRadio']
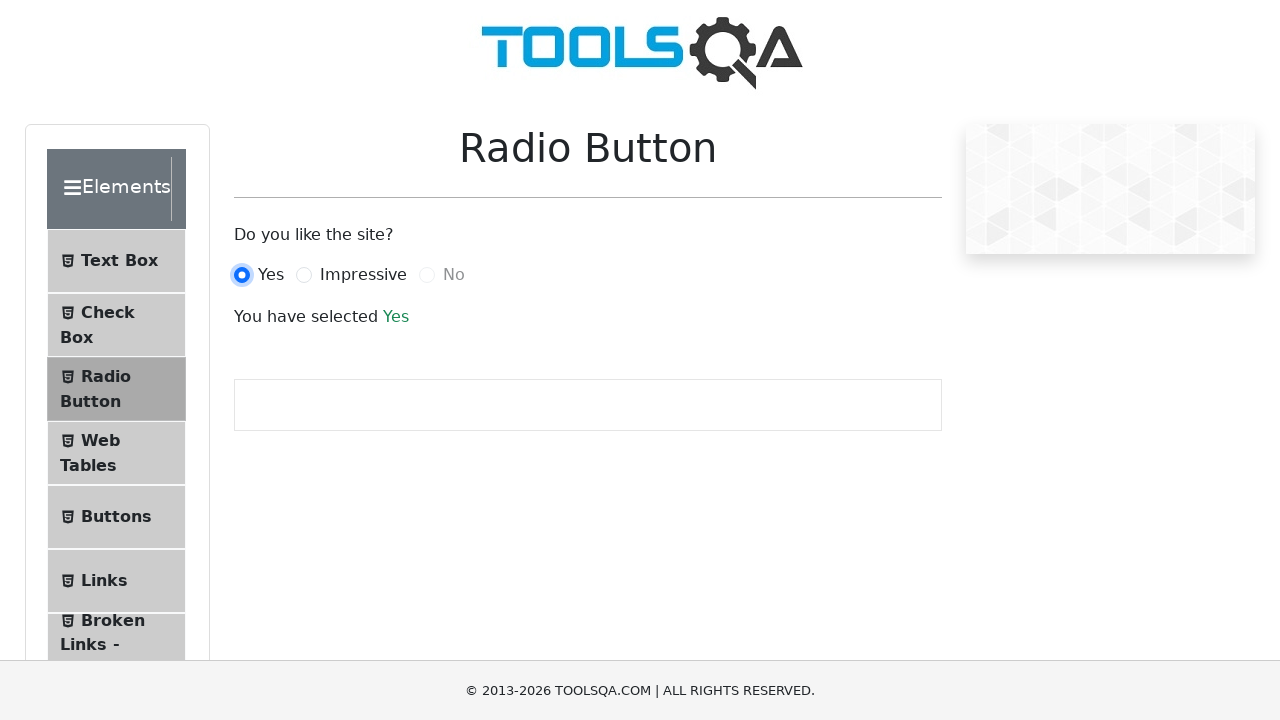

Verified Yes radio button is selected
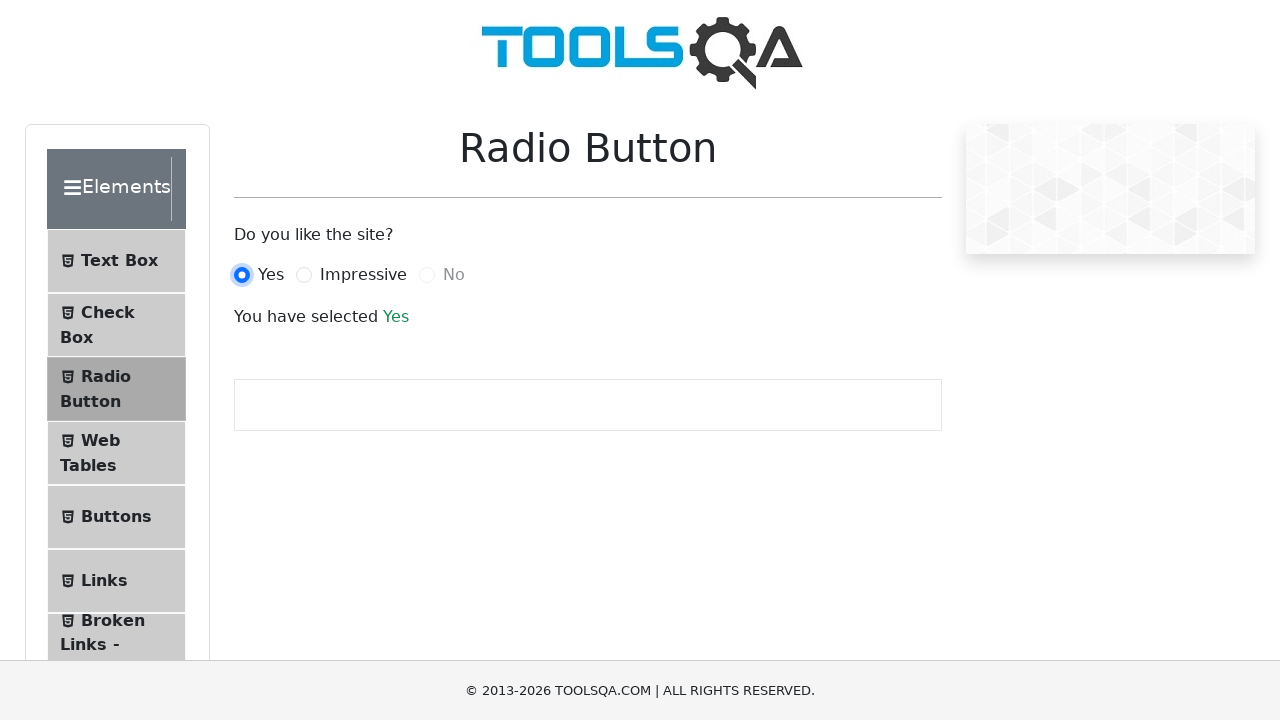

Clicked on Impressive radio button at (363, 275) on label[for='impressiveRadio']
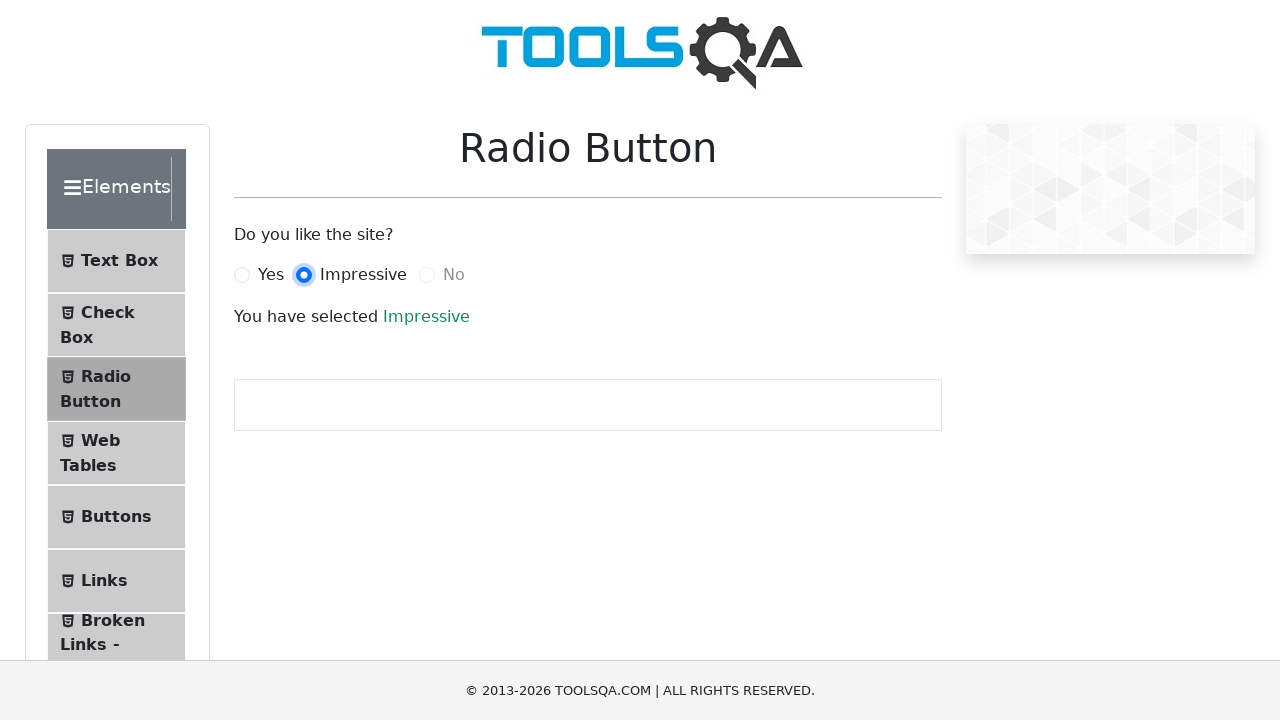

Verified Impressive radio button is selected
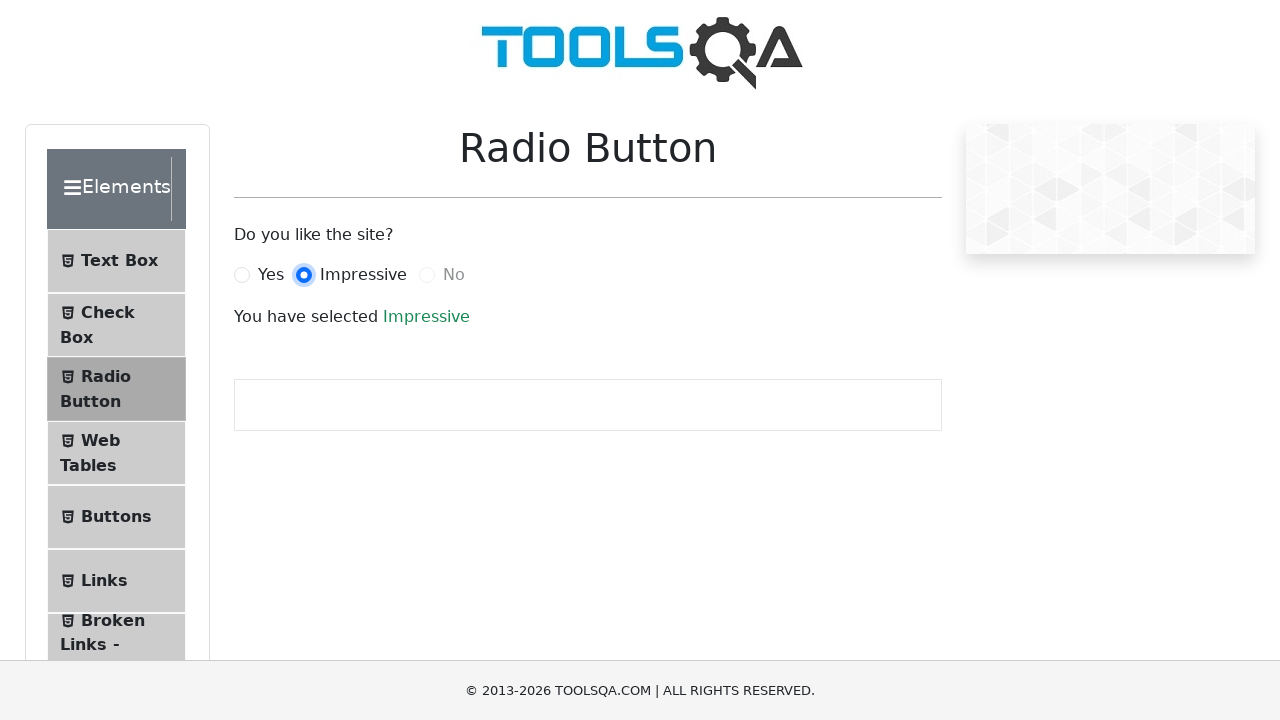

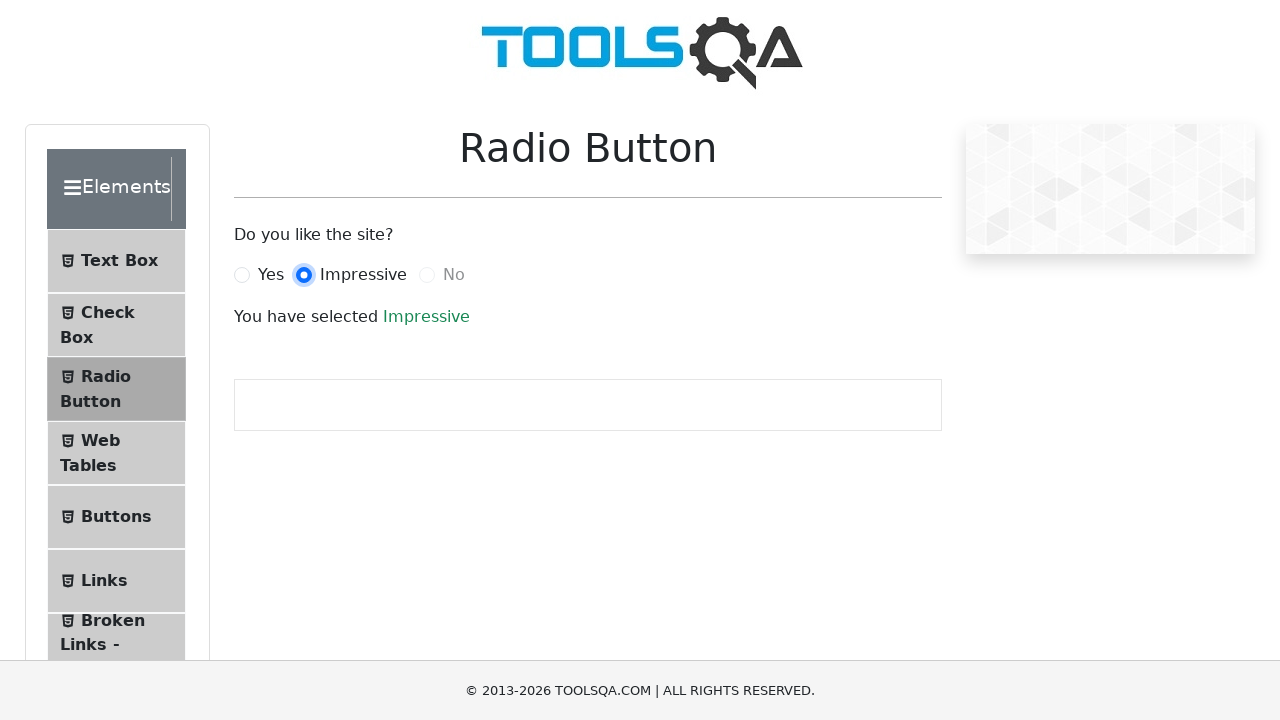